Navigates to eBay Canada's sitemap page and verifies the page loads successfully

Starting URL: https://pages.ebay.ca/sitemap.html

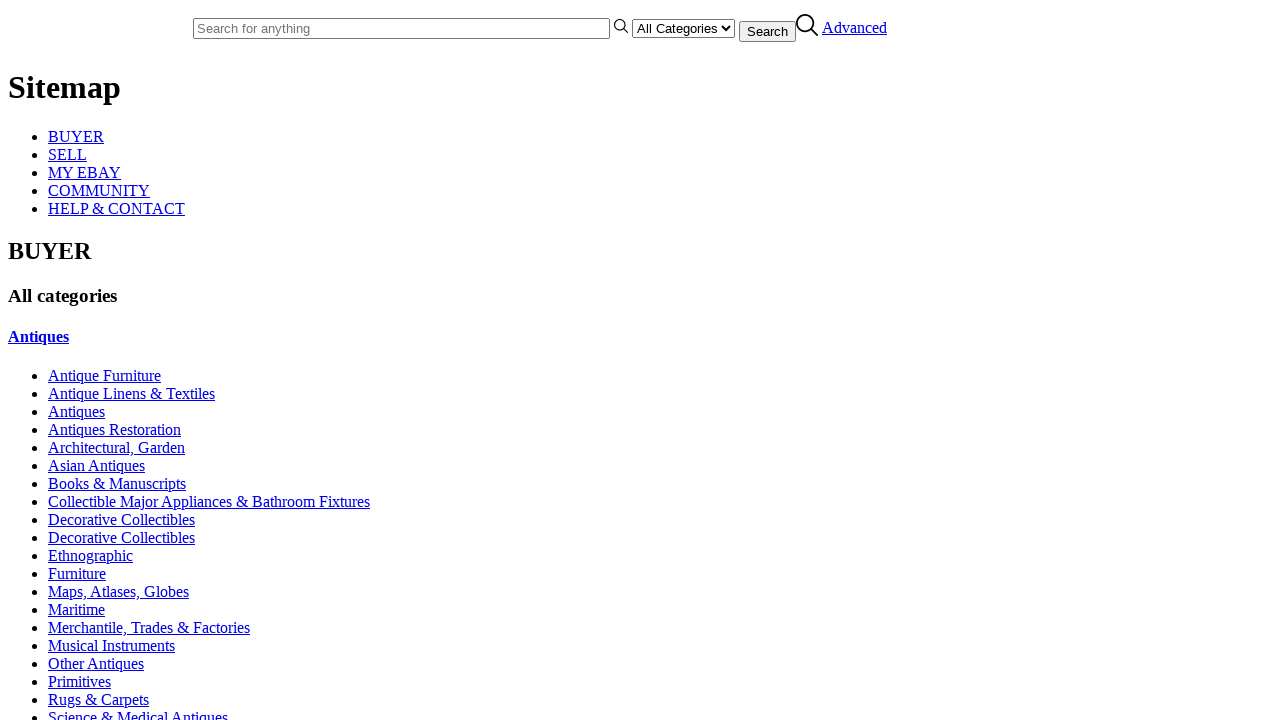

Navigated to eBay Canada sitemap page
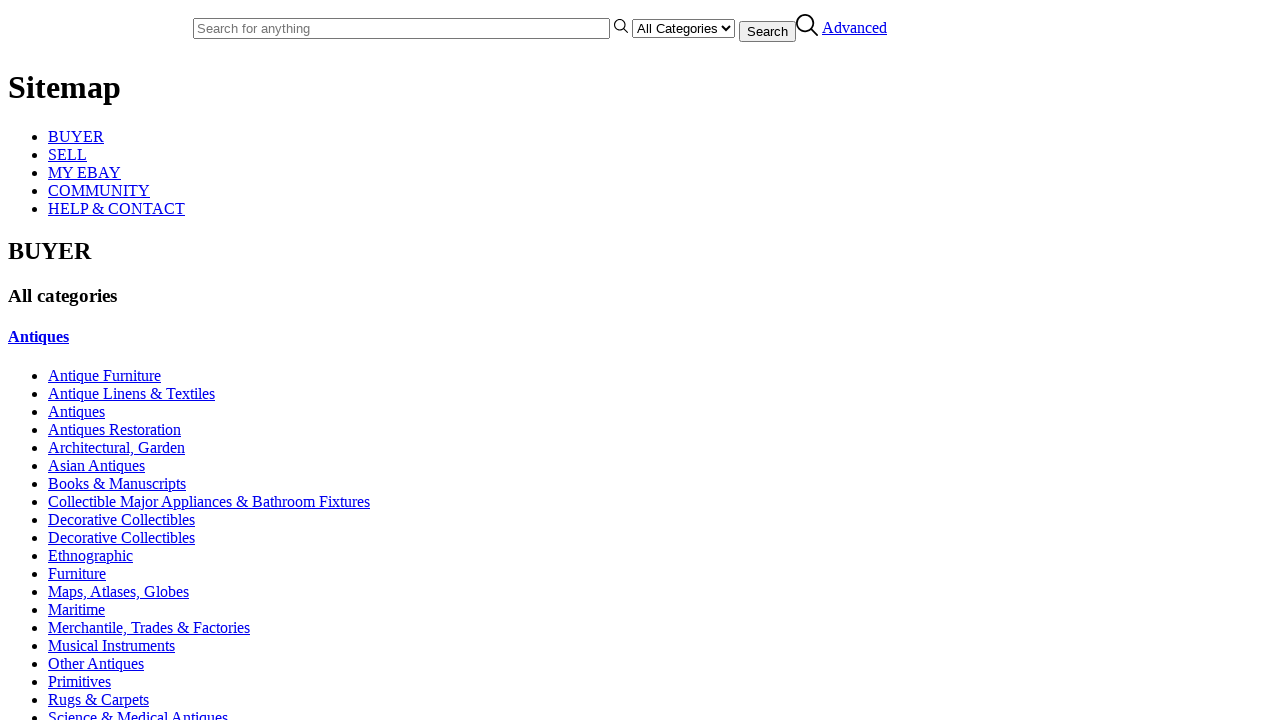

Page DOM content fully loaded
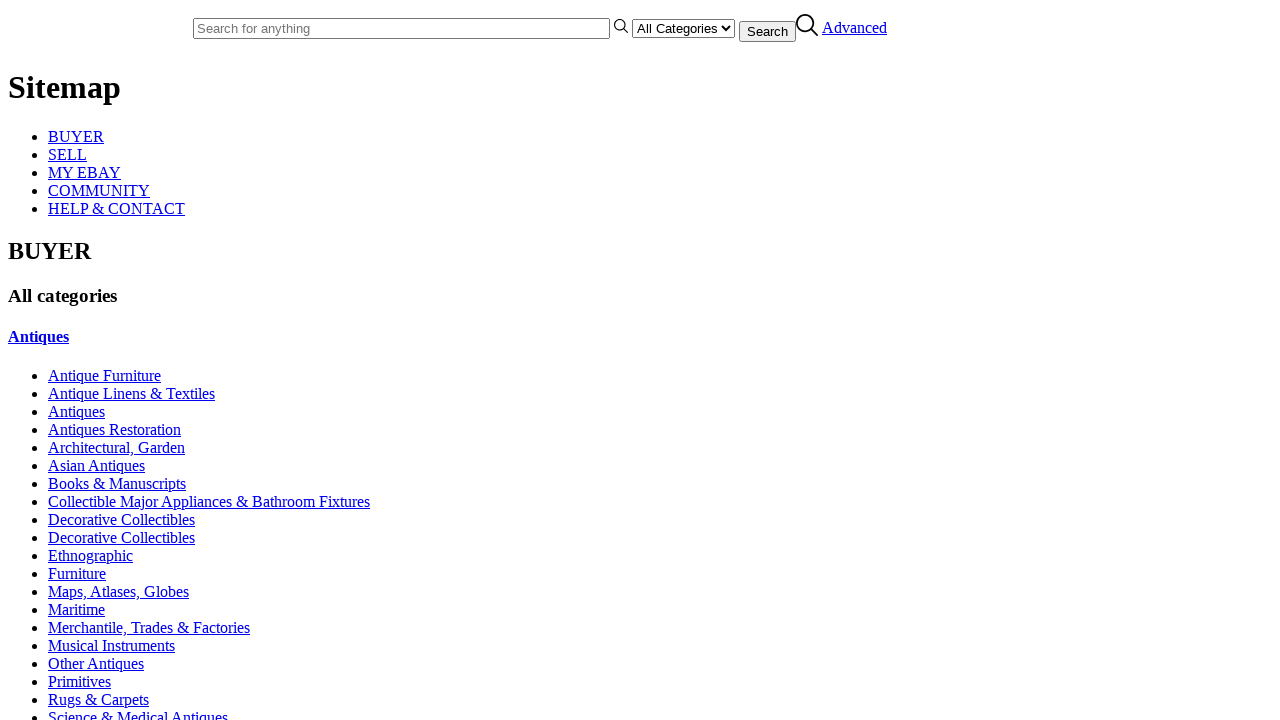

Body element is present, sitemap page loaded successfully
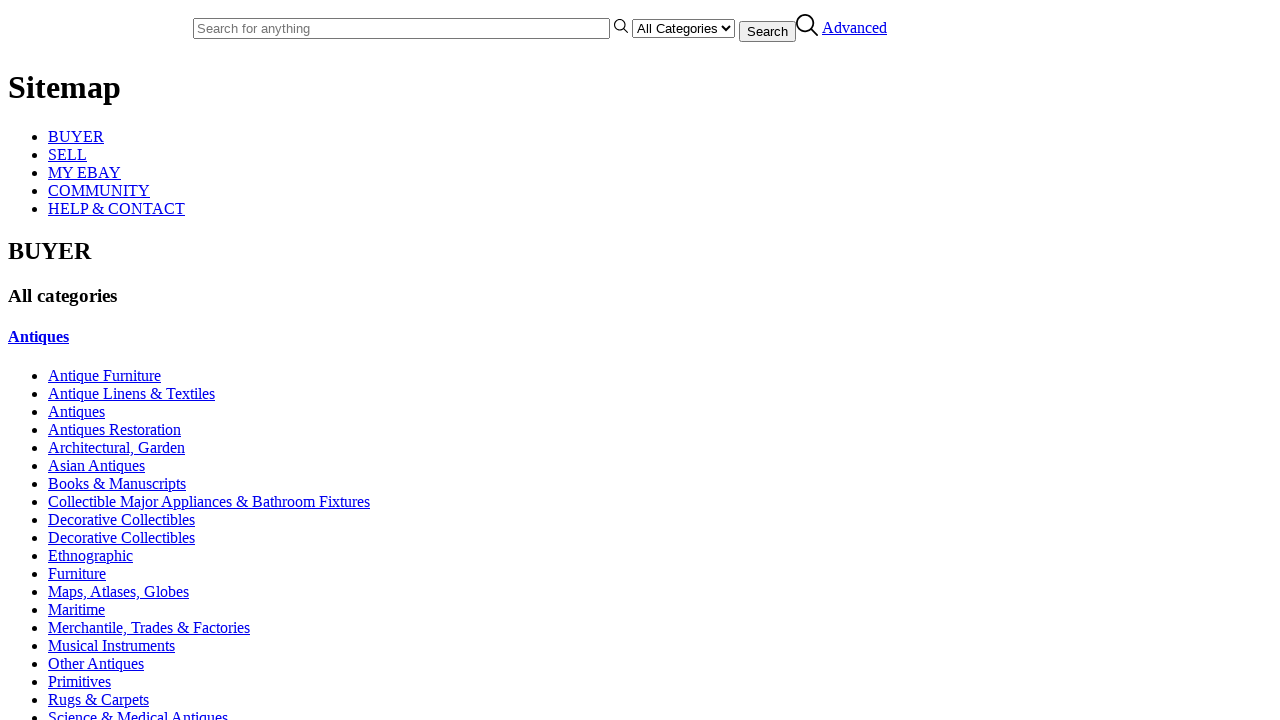

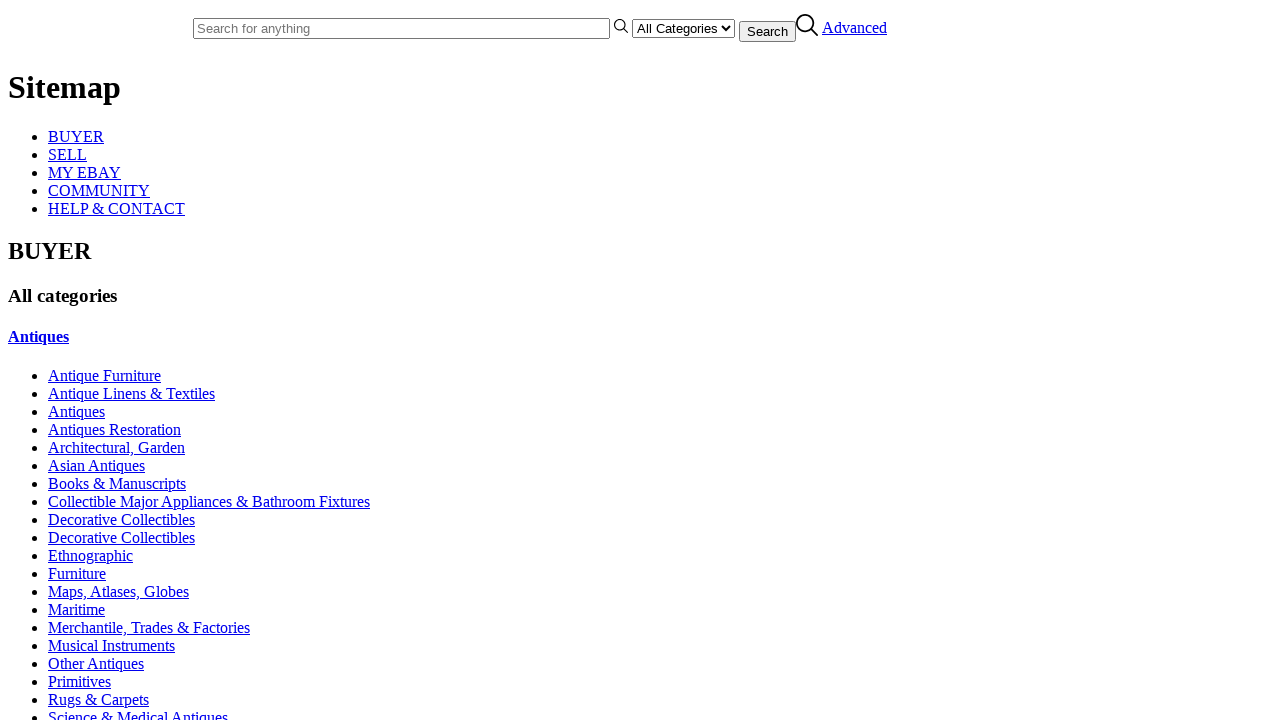